Tests the multiple color autocomplete functionality by typing a letter, waiting for suggestions to appear, selecting the first suggestion, and verifying a color was selected.

Starting URL: https://demoqa.com/auto-complete

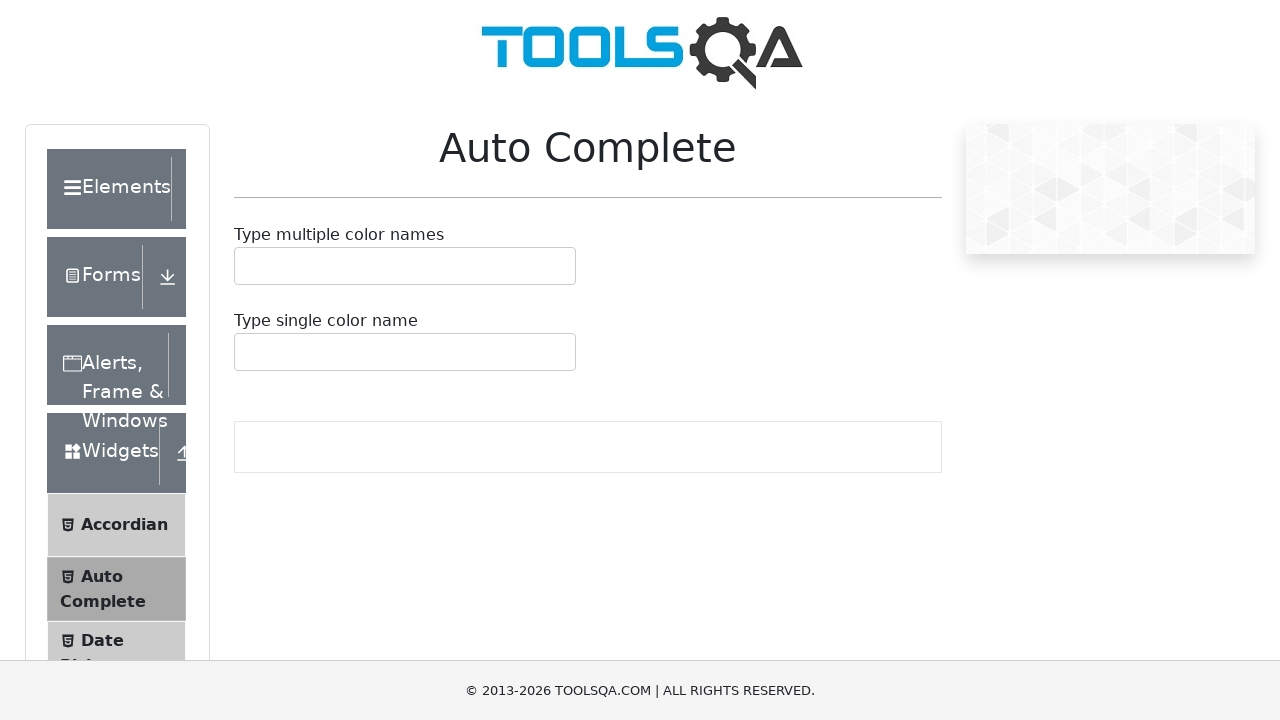

Located the multiple autocomplete input field
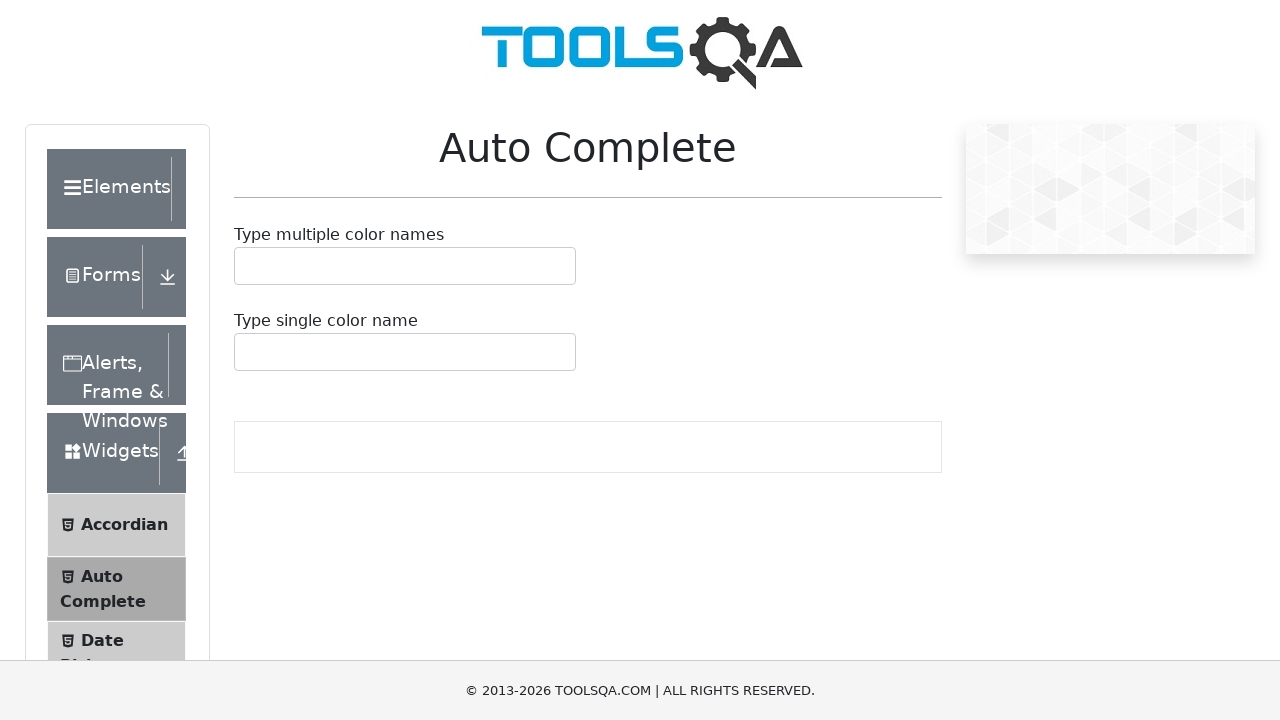

Scrolled autocomplete input into view
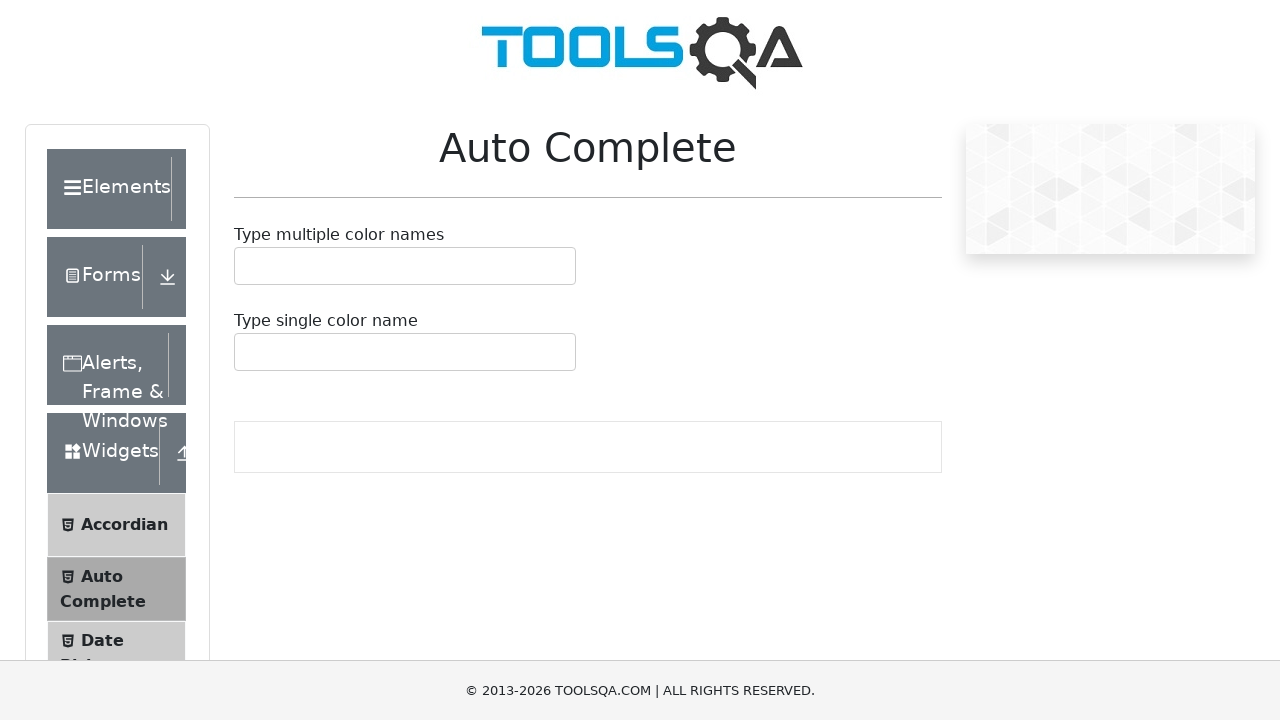

Typed 'B' into the autocomplete input field on #autoCompleteMultipleInput
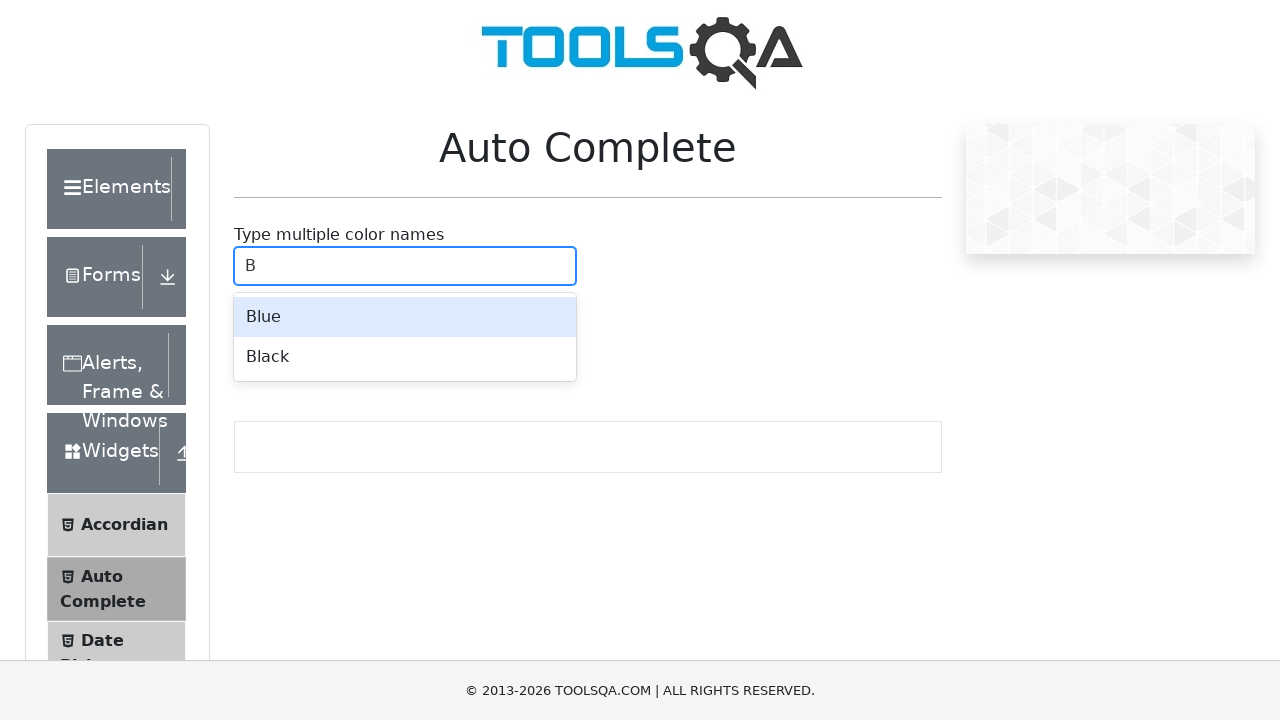

Autocomplete suggestions appeared
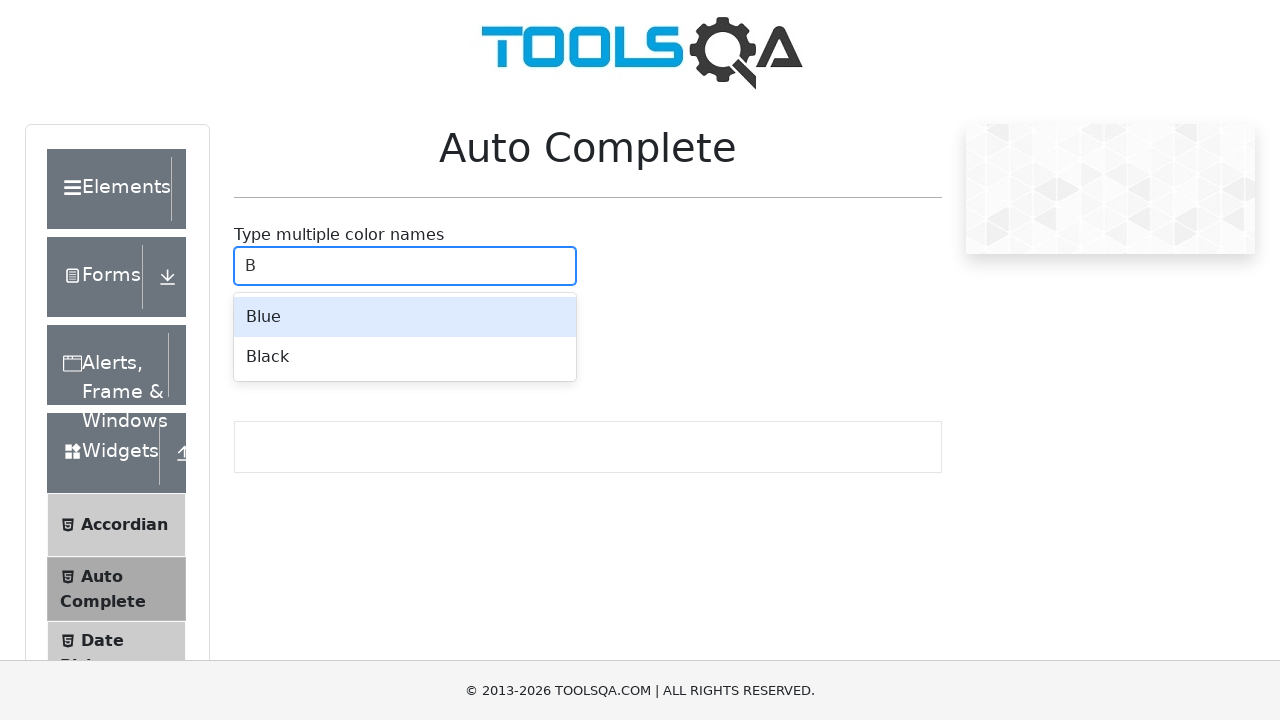

Located autocomplete suggestion elements
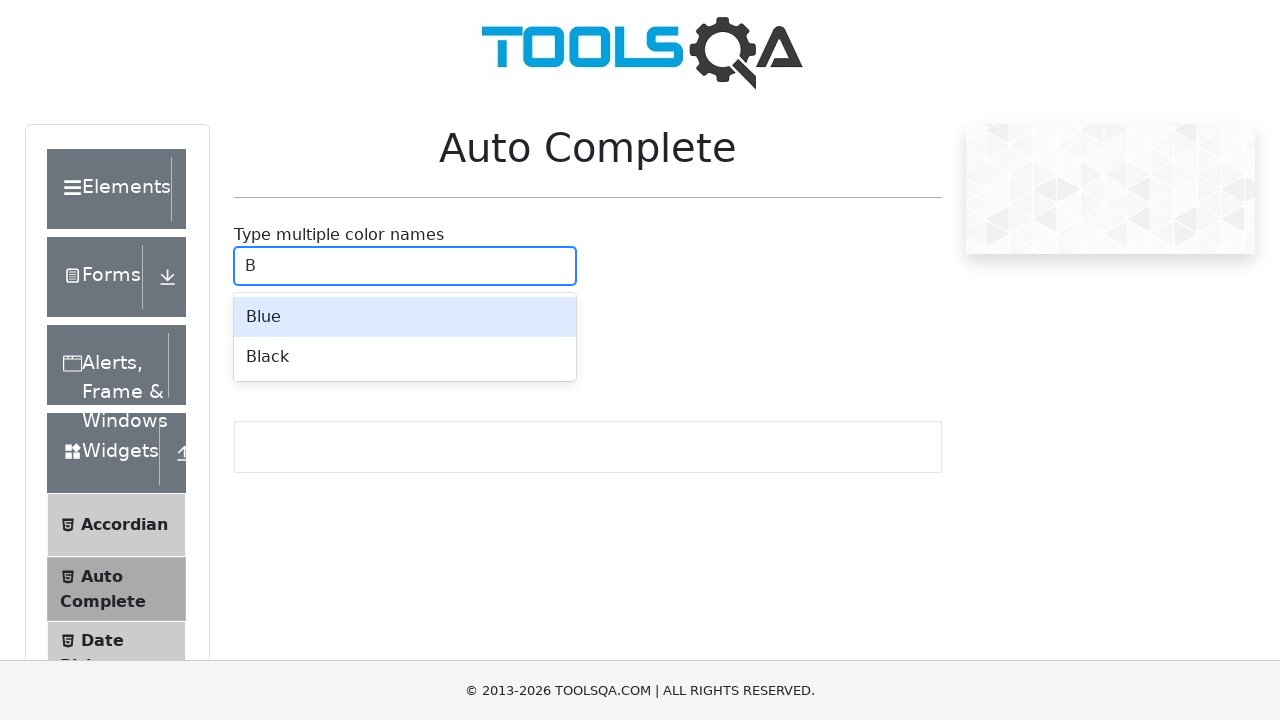

Clicked the first autocomplete suggestion at (405, 337) on .auto-complete__menu div >> nth=0
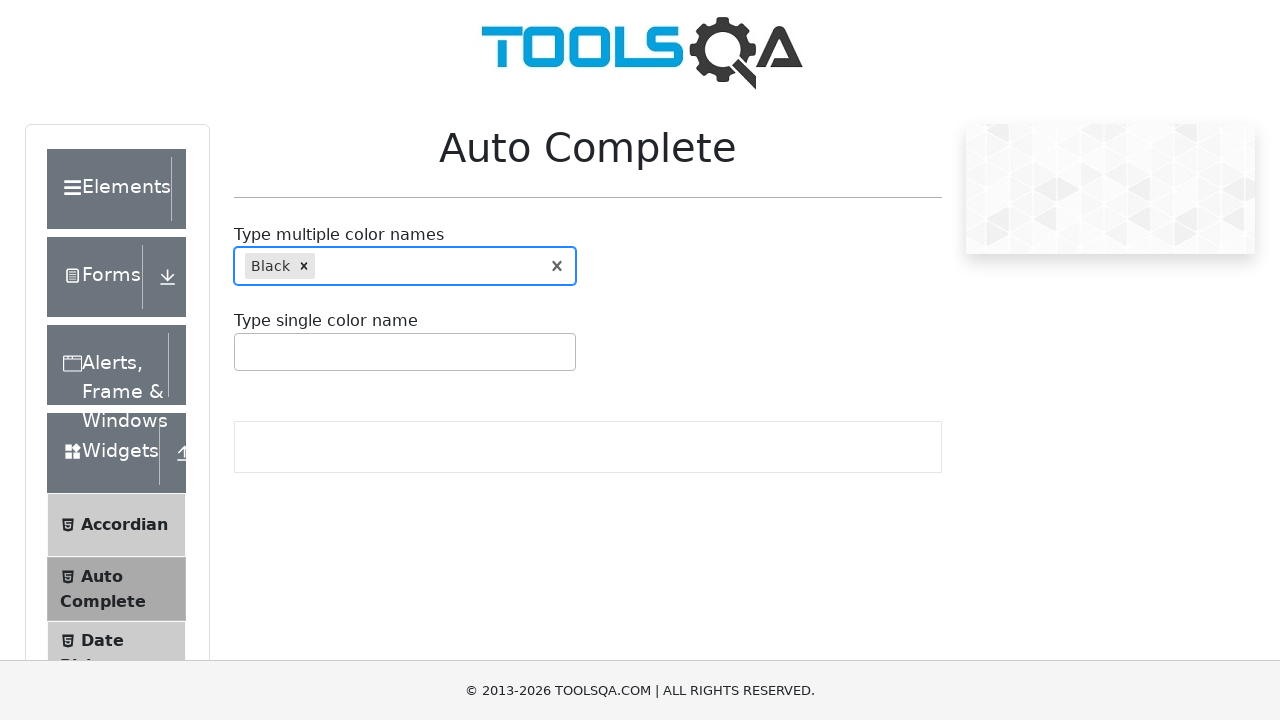

Located the selected color value label
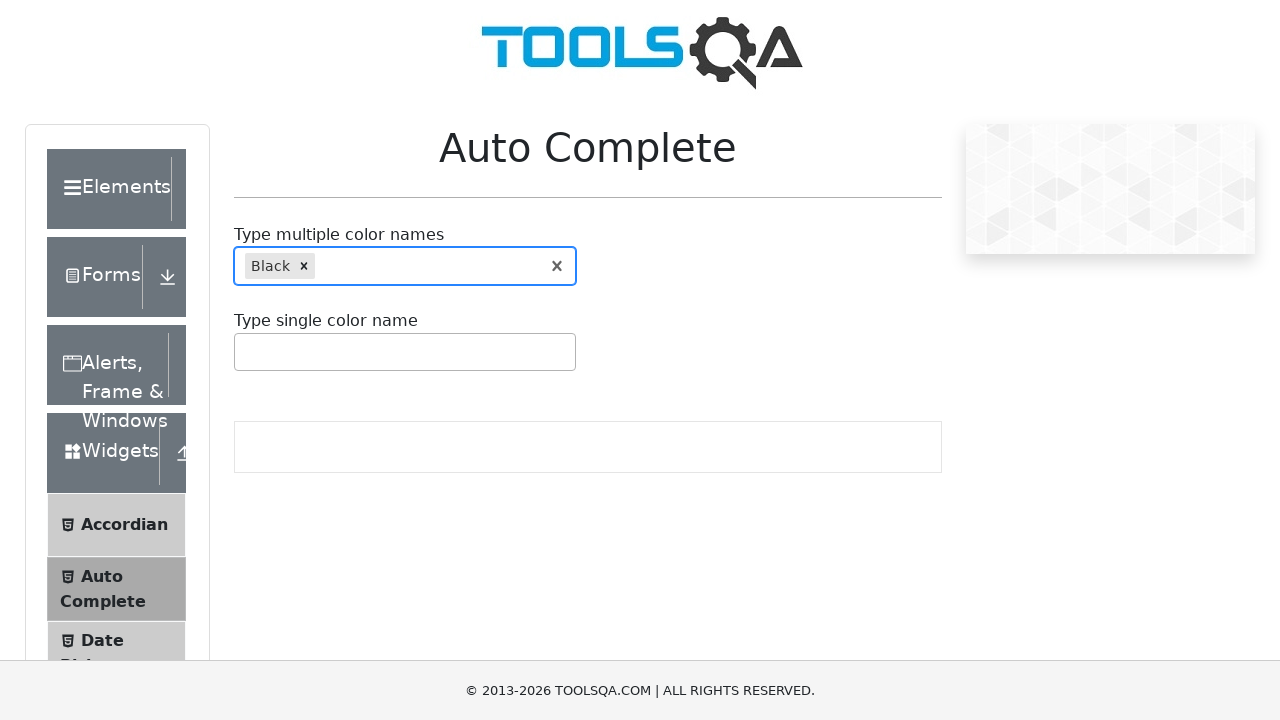

Selected color label became visible
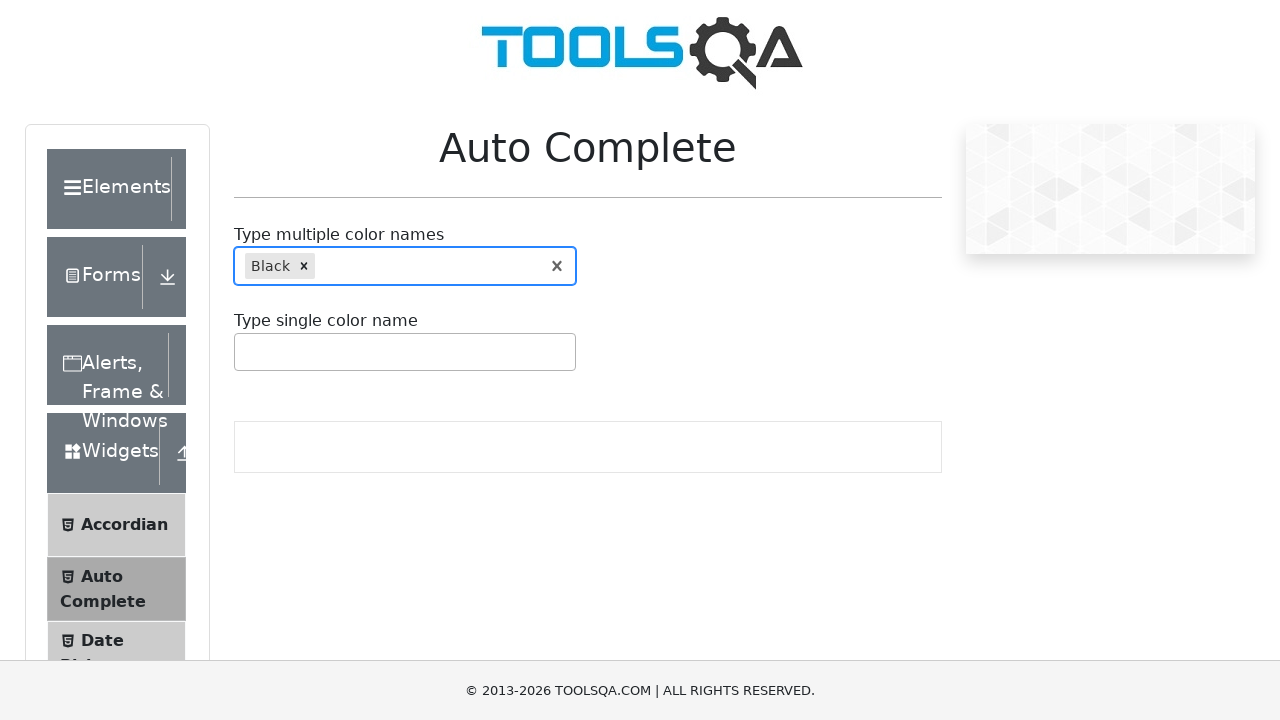

Verified that a color was successfully selected
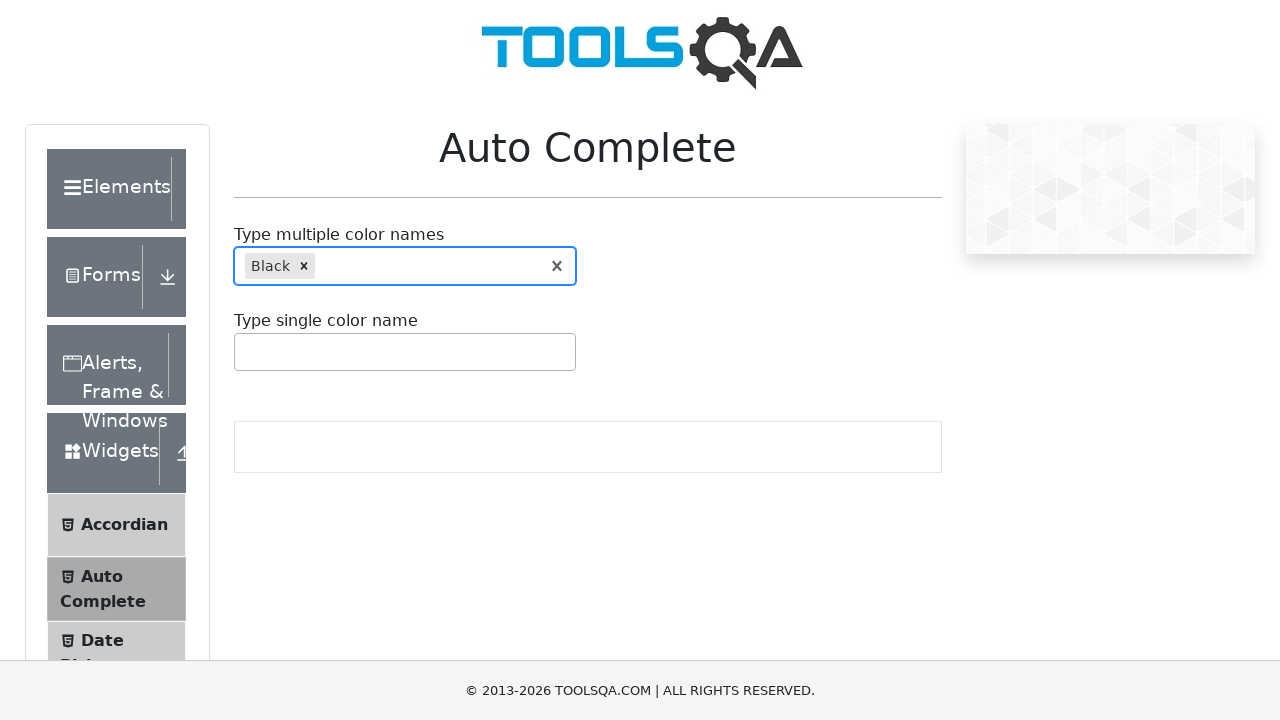

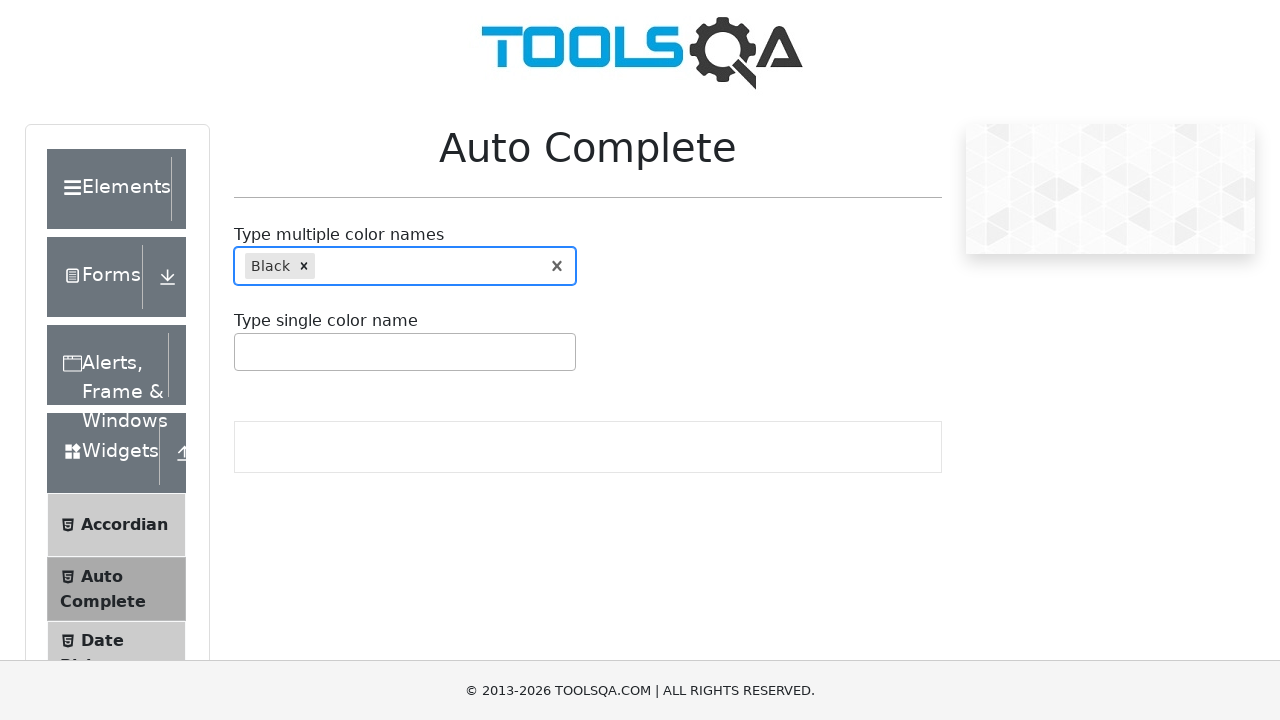